Tests the GitHub issue creation popup by clicking the icon, filling the form, and submitting

Starting URL: https://idvorkin.github.io/manager-book

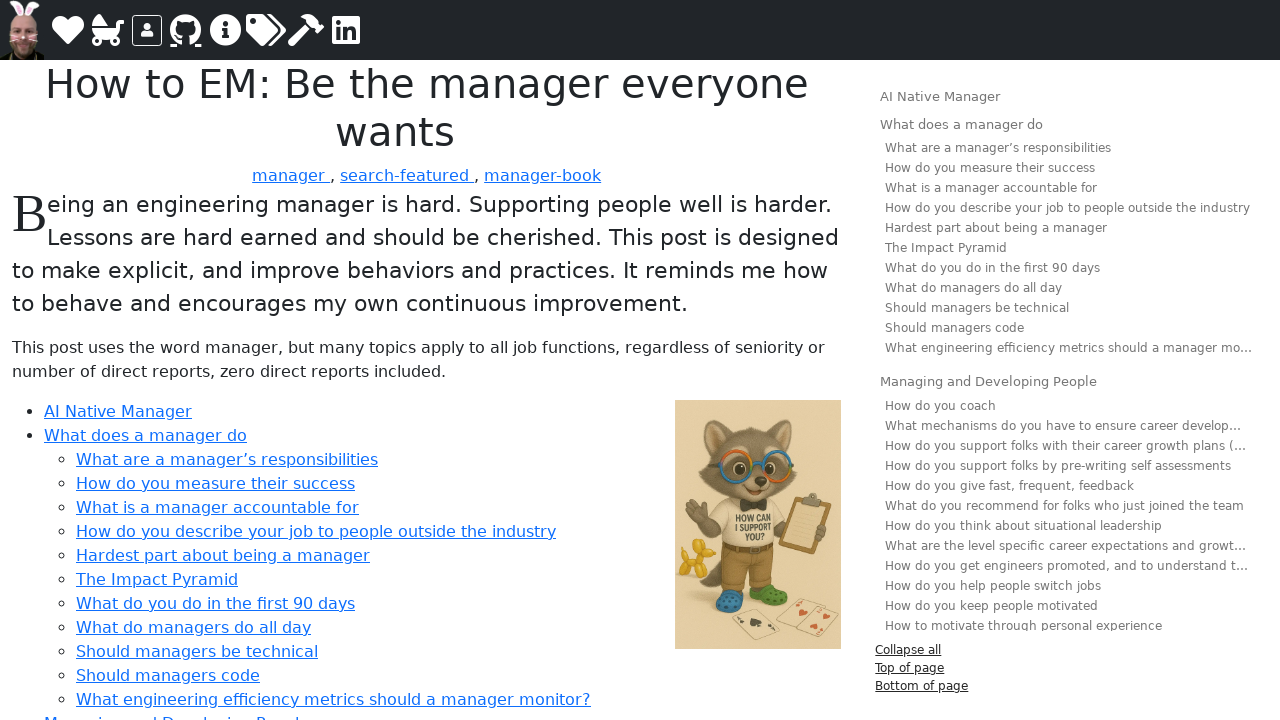

Page fully loaded and network idle state reached
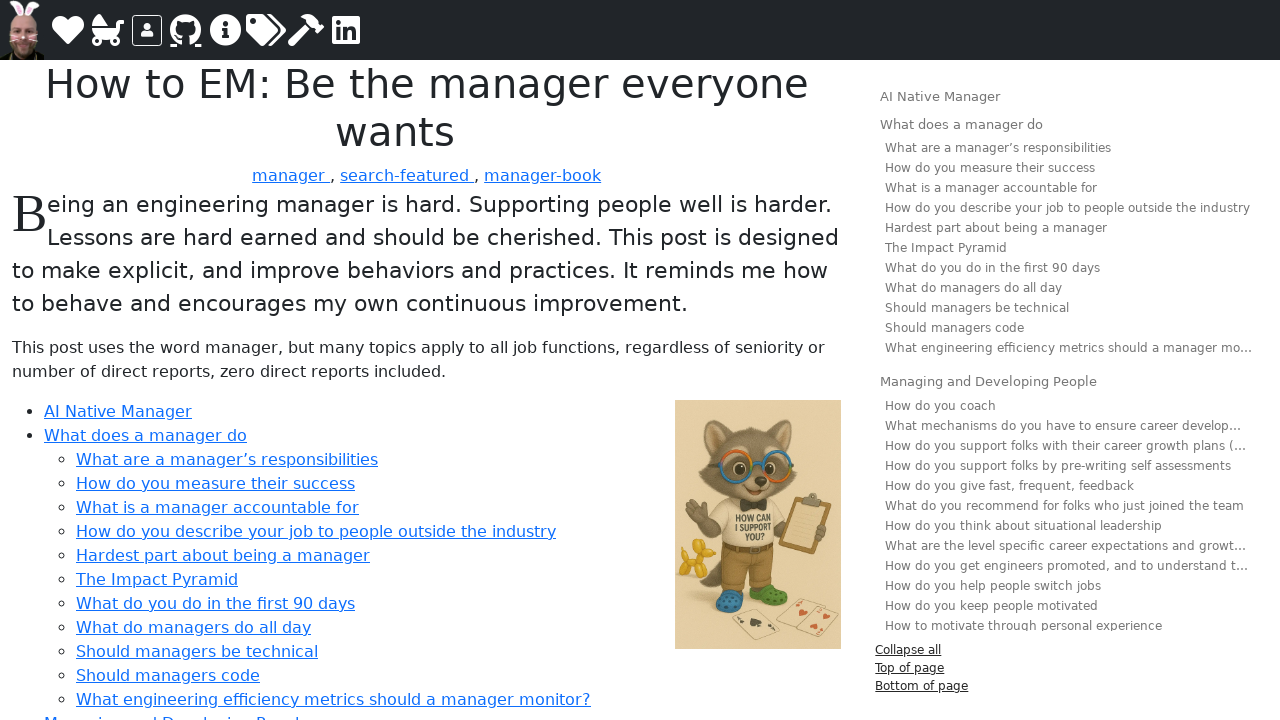

Located header element containing GitHub issue icon
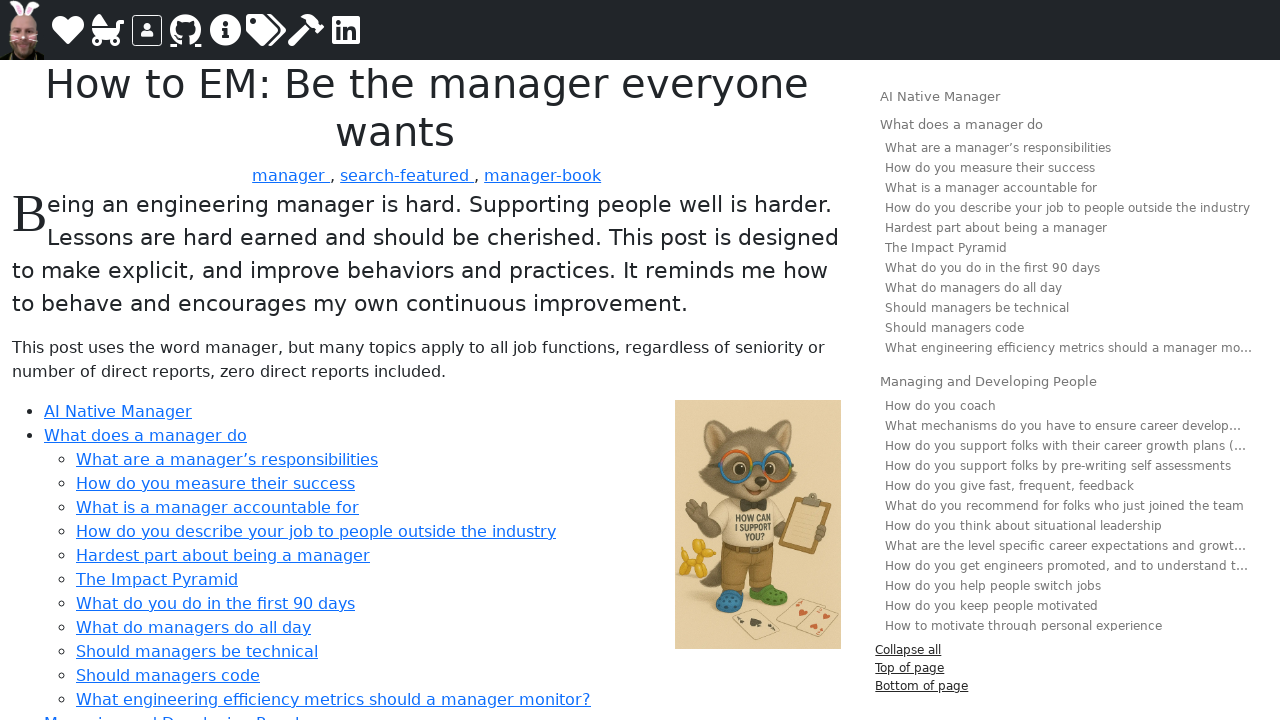

Hovered over header to reveal GitHub icon at (427, 108) on h1, h2, h3, h4, h5, h6 >> internal:has=".header-github-issue" >> nth=0
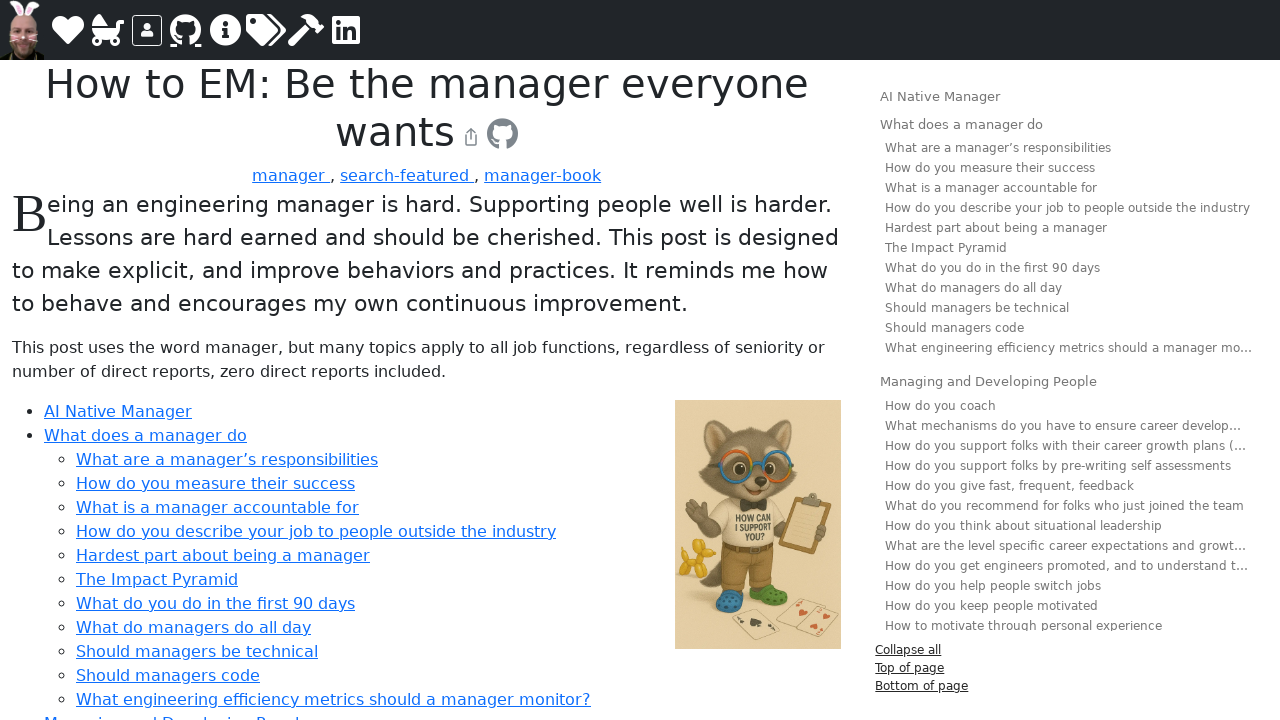

Clicked GitHub issue icon at (503, 134) on h1, h2, h3, h4, h5, h6 >> internal:has=".header-github-issue" >> nth=0 >> .heade
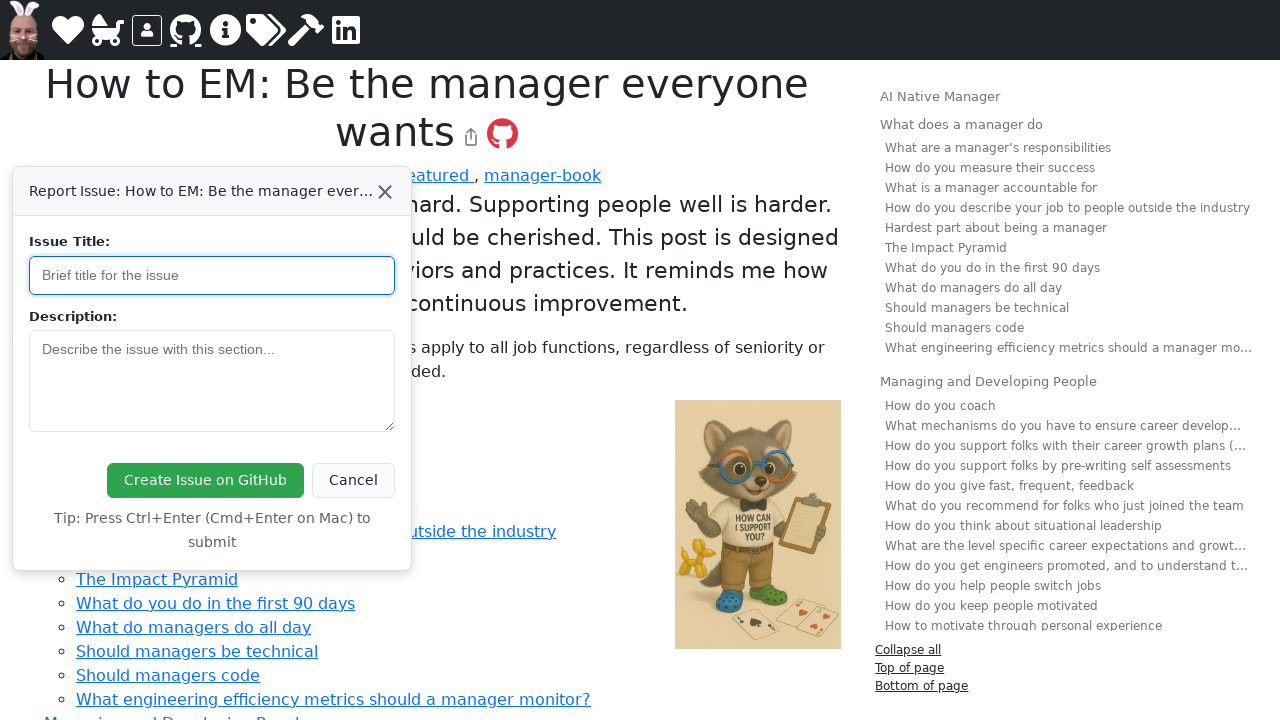

GitHub issue creation popup appeared
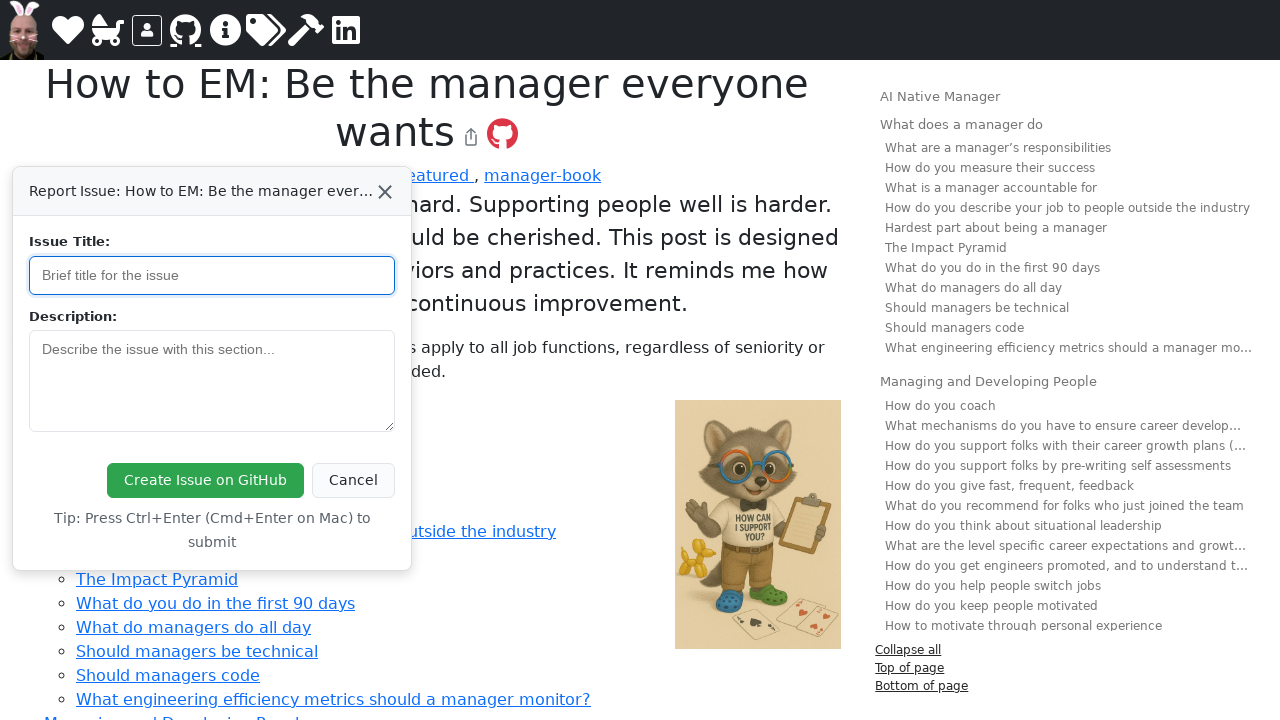

Cleared title input field on .github-issue-popup >> .github-issue-title
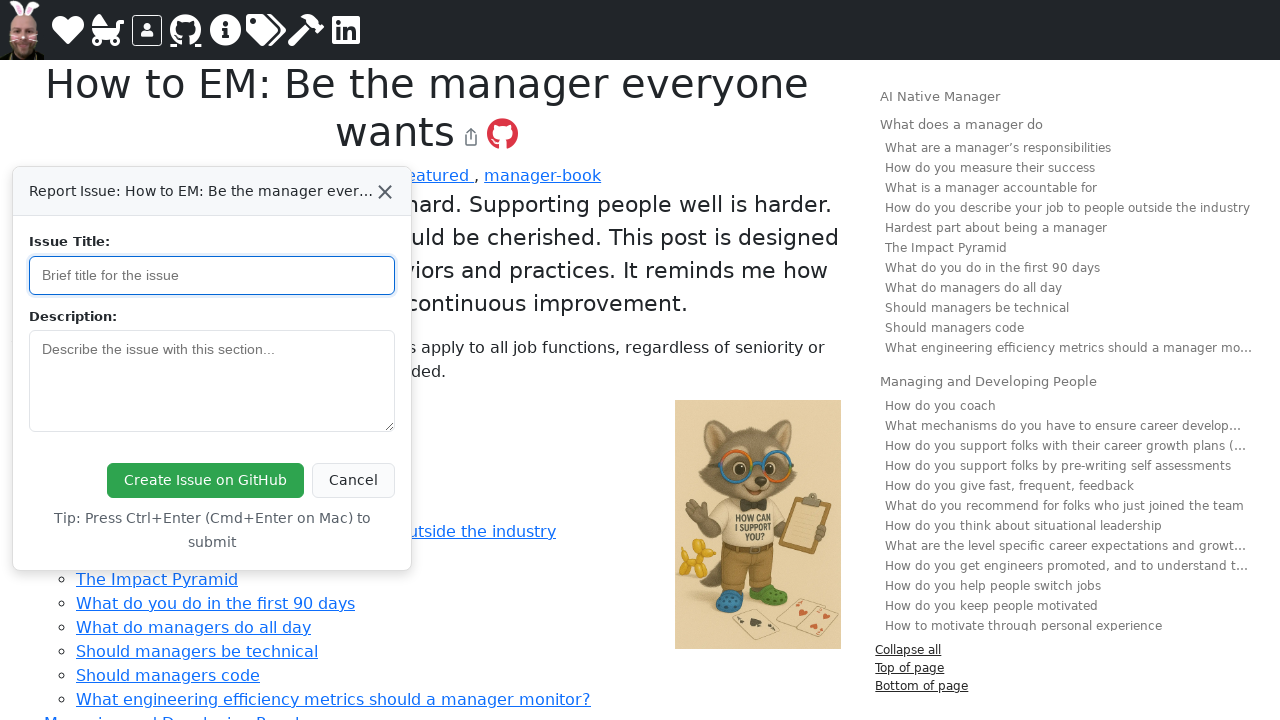

Filled title input with 'Outdated example code' on .github-issue-popup >> .github-issue-title
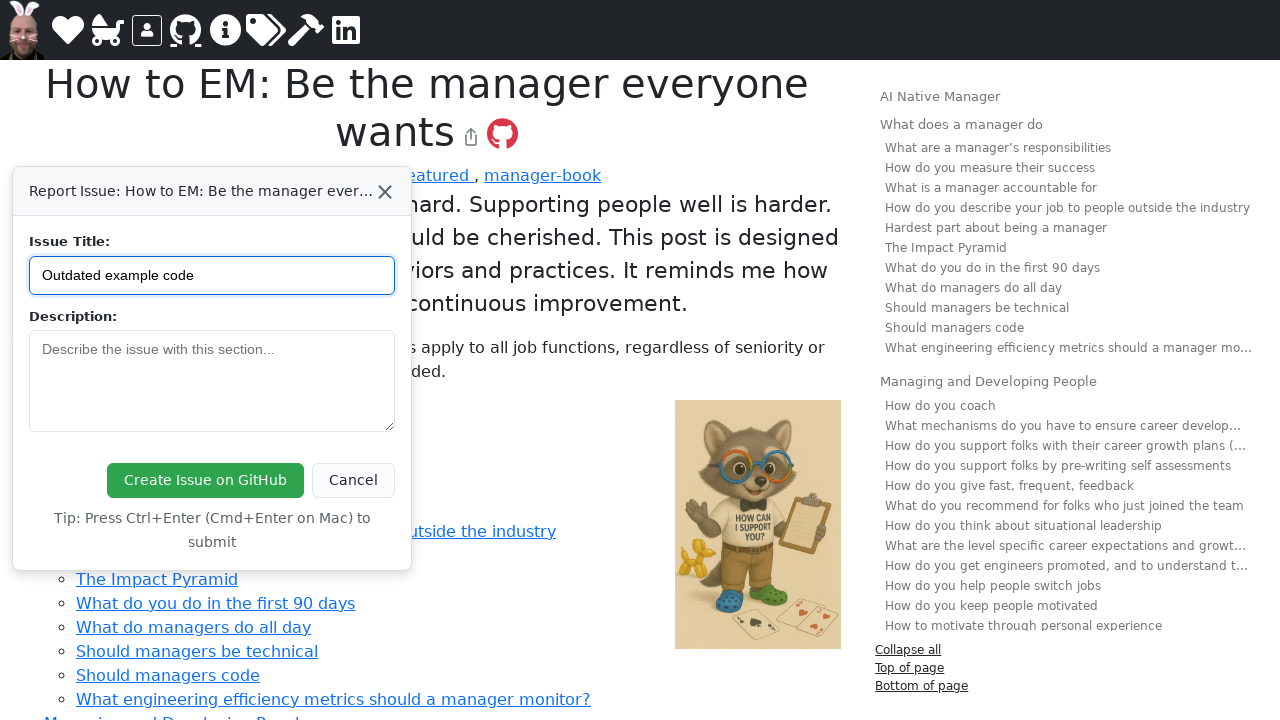

Filled comment textarea with issue description on .github-issue-popup >> .github-issue-comment
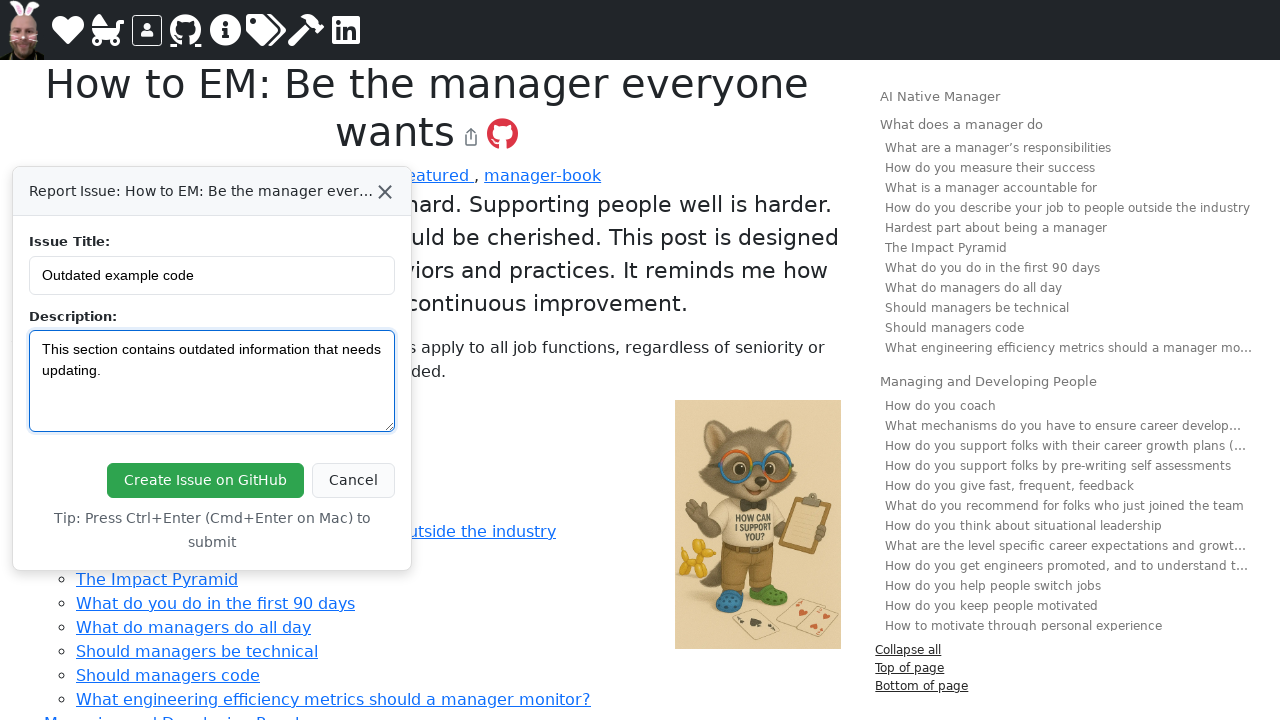

Clicked submit button to create GitHub issue at (206, 480) on .github-issue-popup >> .github-issue-submit
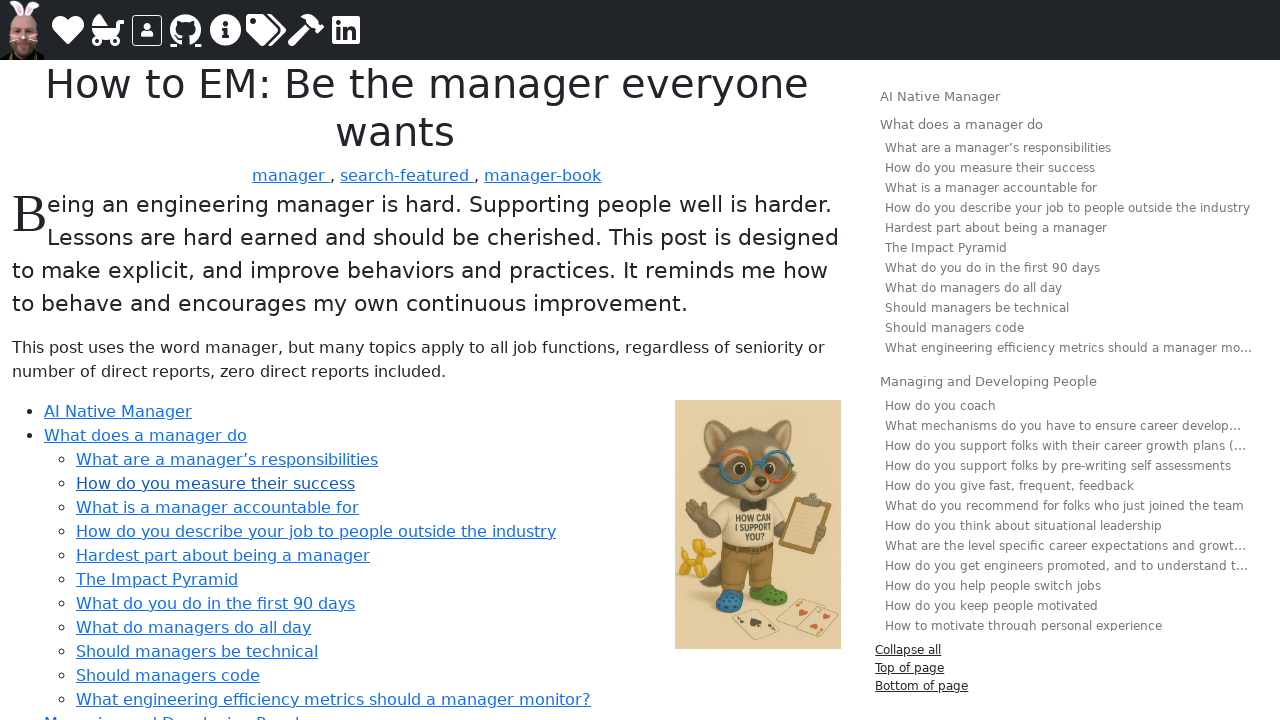

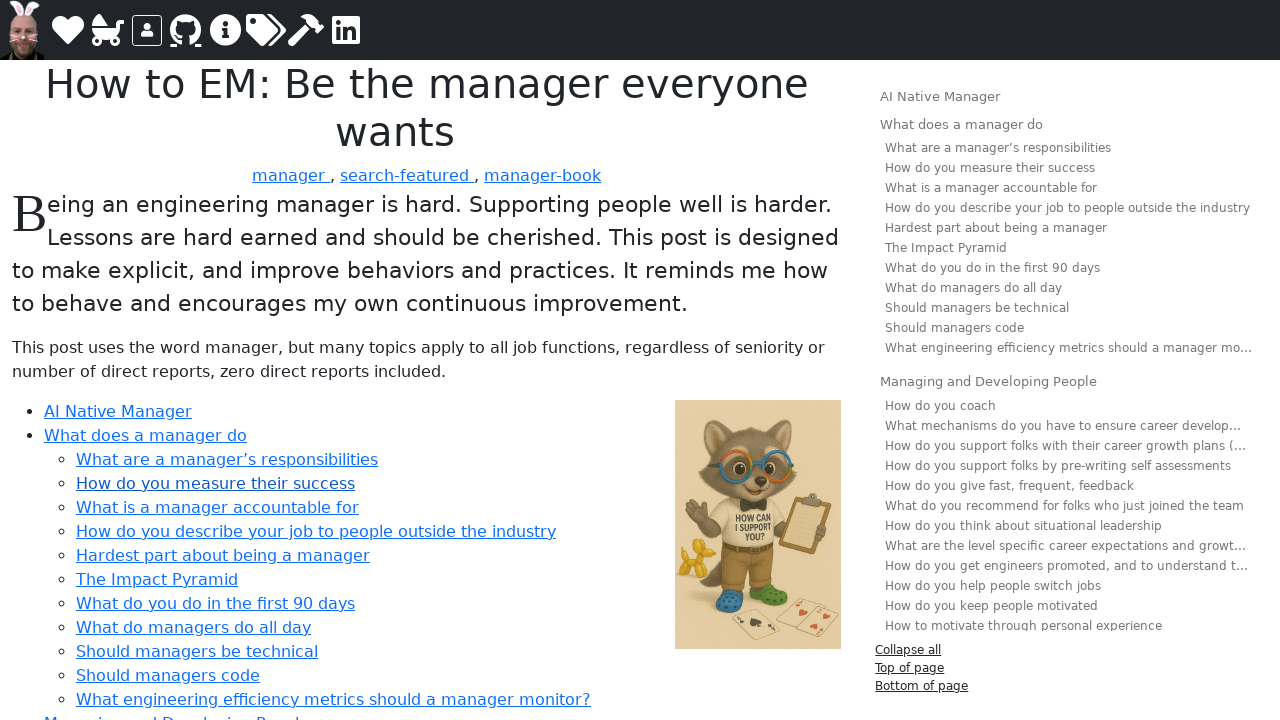